Navigates to the Naveen Automation Labs academy page and clicks on a sign-in/login link using comma-separated CSS selectors to match multiple possible link texts

Starting URL: https://academy.naveenautomationlabs.com

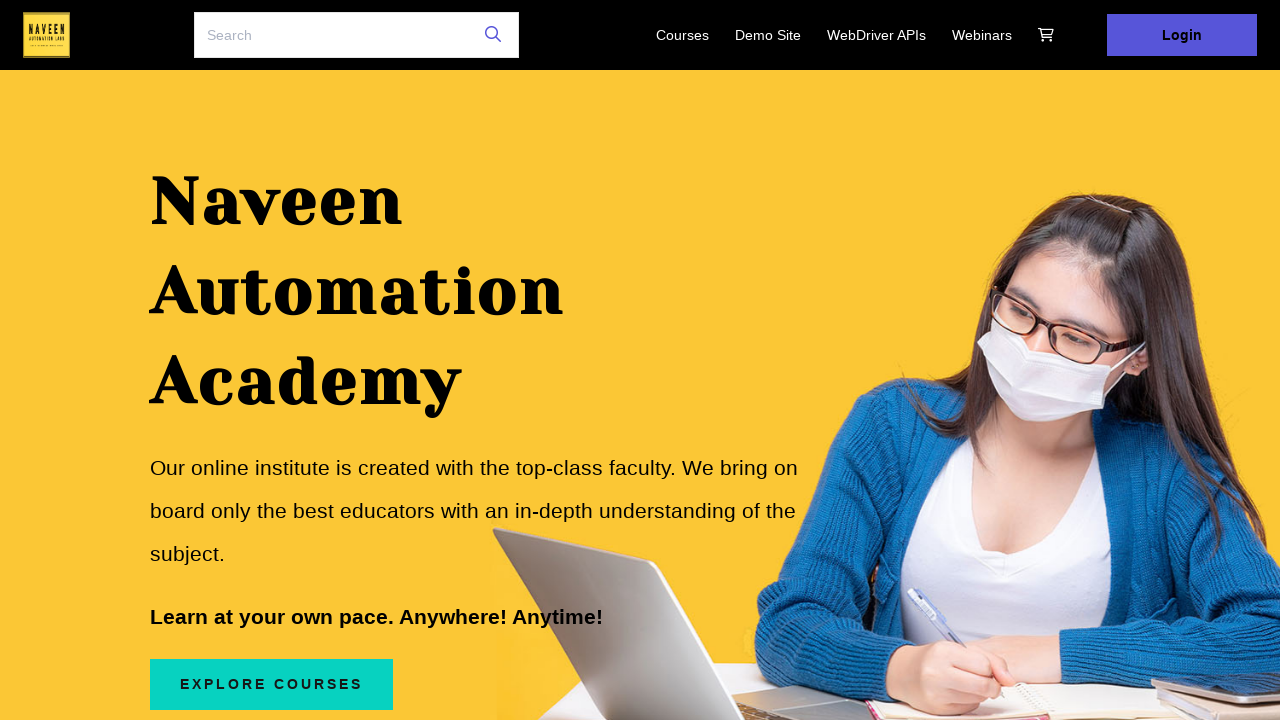

Navigated to Naveen Automation Labs academy page
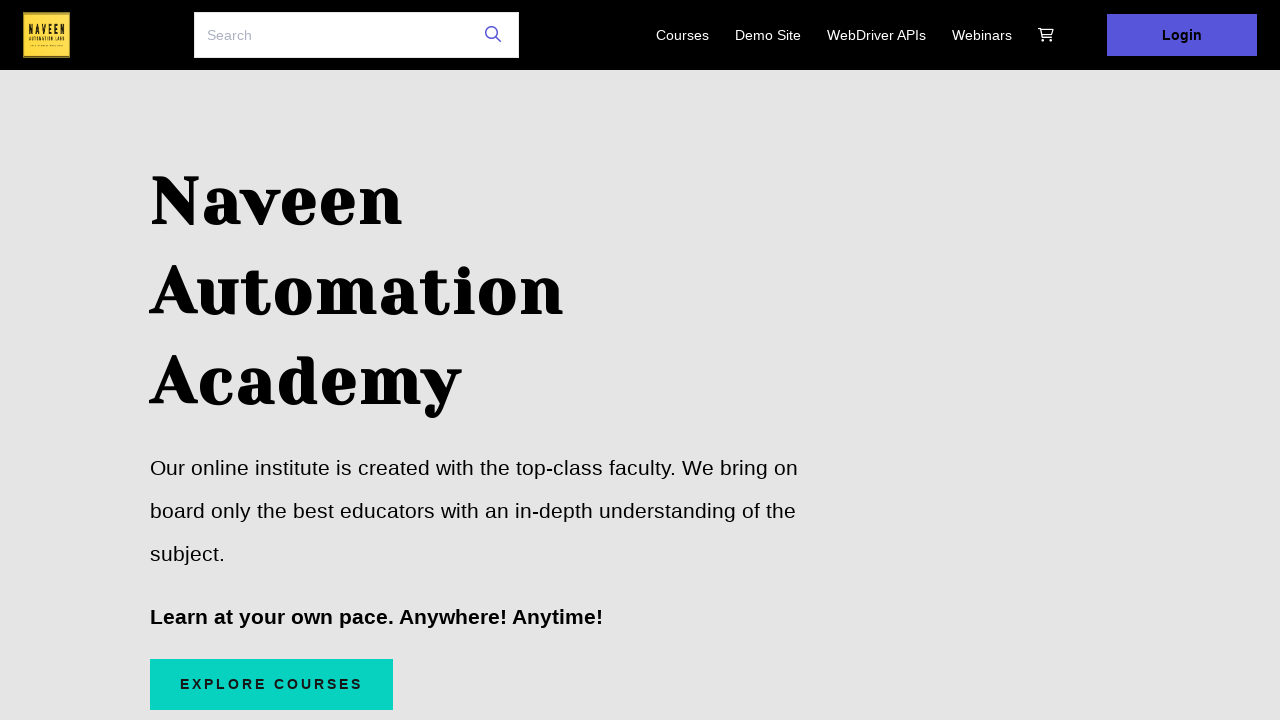

Clicked on sign-in/login link using comma-separated CSS selectors at (1182, 35) on a:has-text('SignIn'), a:has-text('LogIn'), a:has-text('Signin'), a:has-text('Log
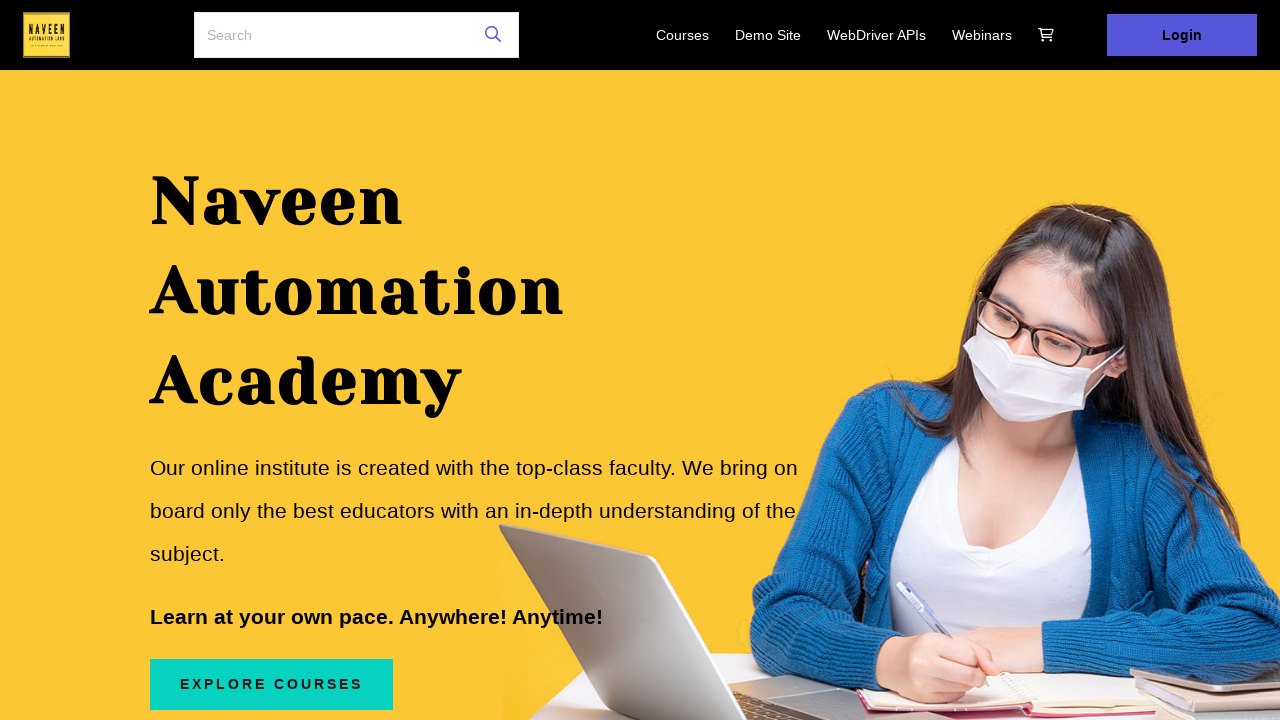

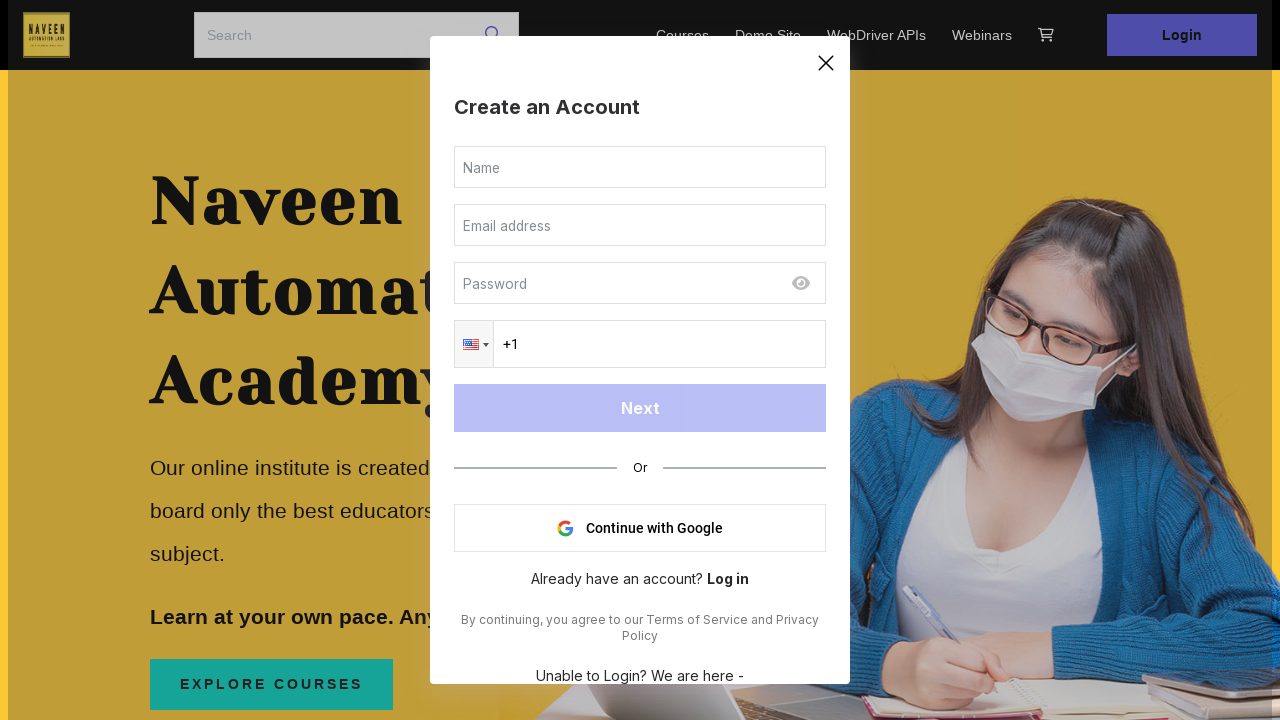